Tests the forgot password flow by clicking the forgot password link and verifying the Reset Password form is displayed with username input and reset button

Starting URL: https://opensource-demo.orangehrmlive.com/web/index.php/auth/login

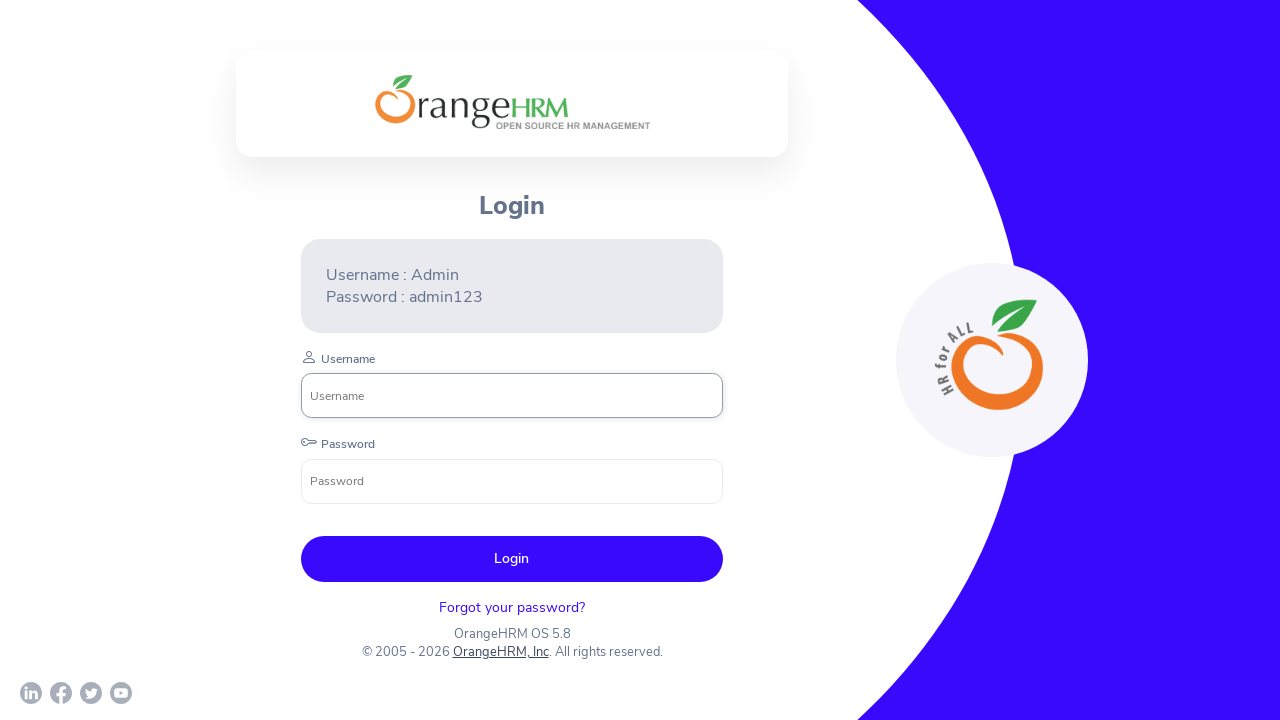

Clicked on Forgot Password link at (512, 607) on xpath=//p[contains(@class,'orangehrm-login-forgot-header')]
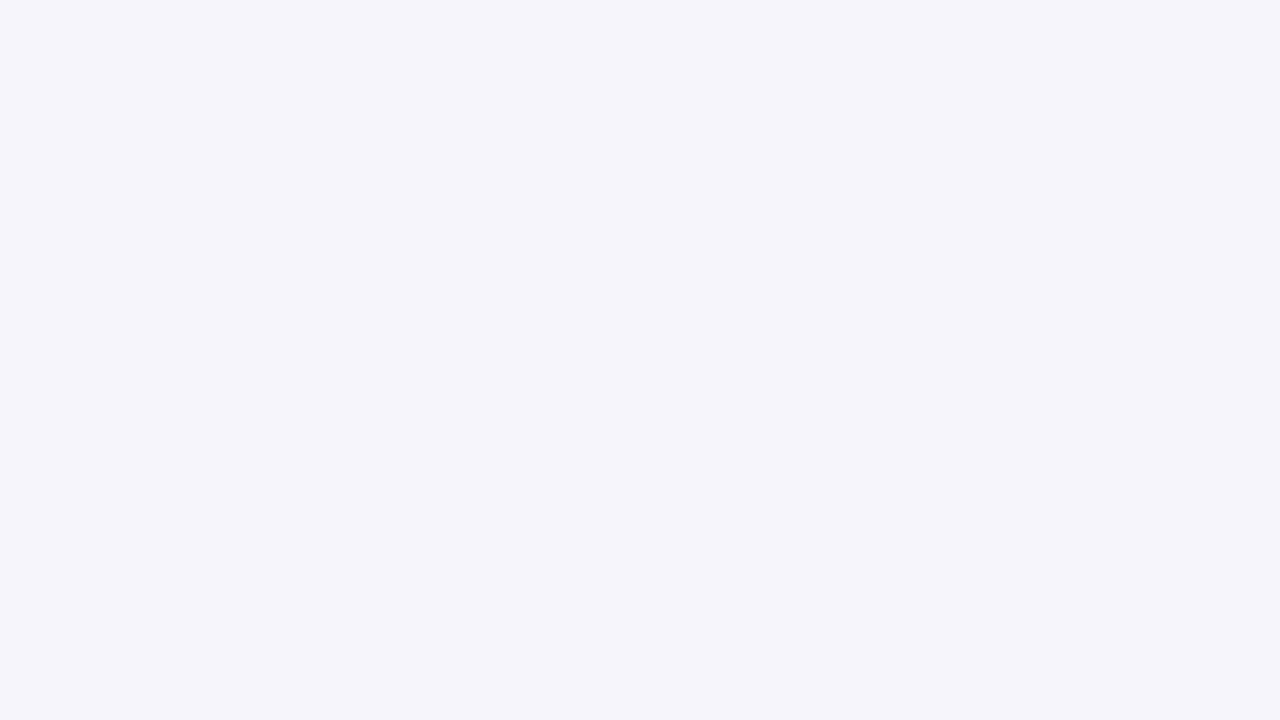

Reset Password heading is visible
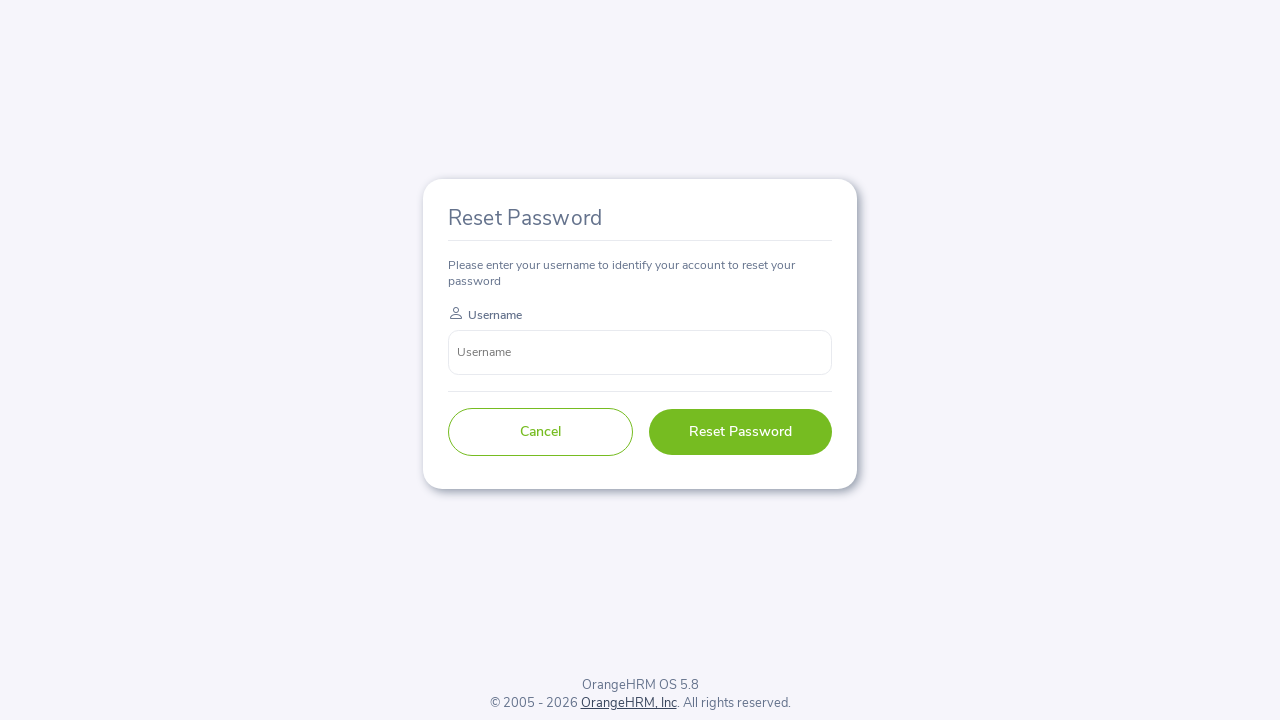

Username input field is visible on Reset Password form
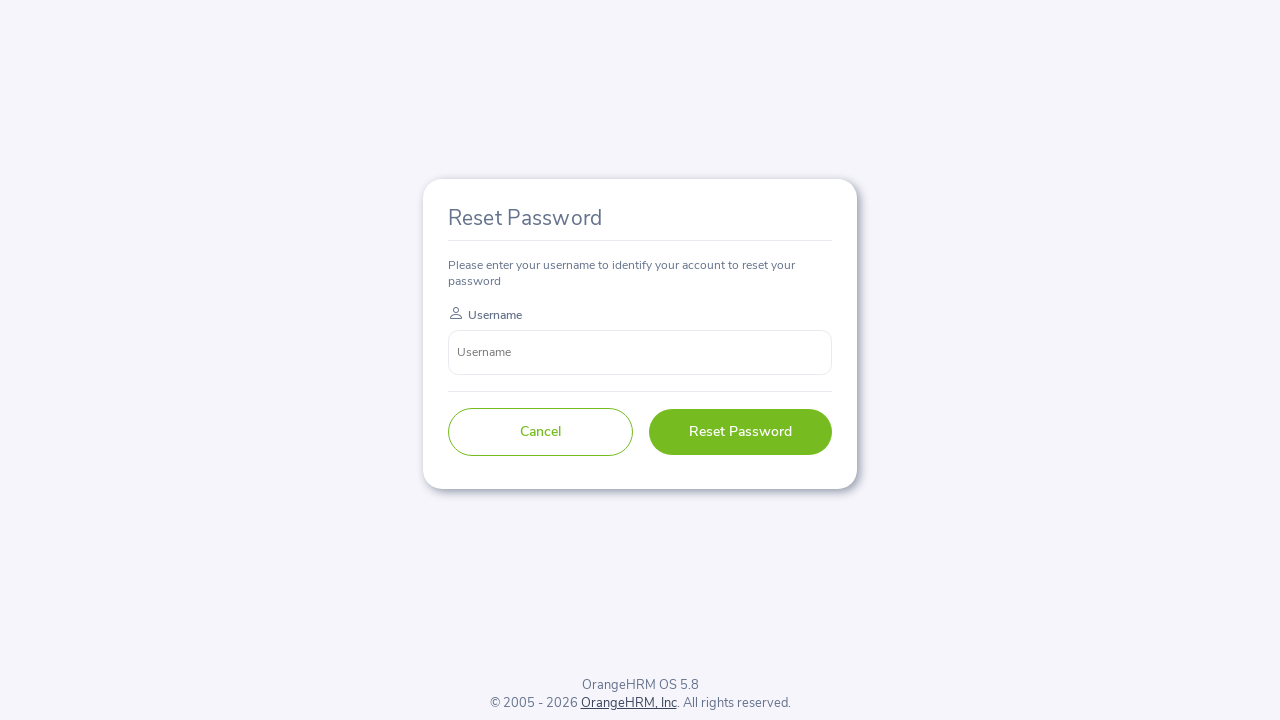

Reset button is visible on Reset Password form
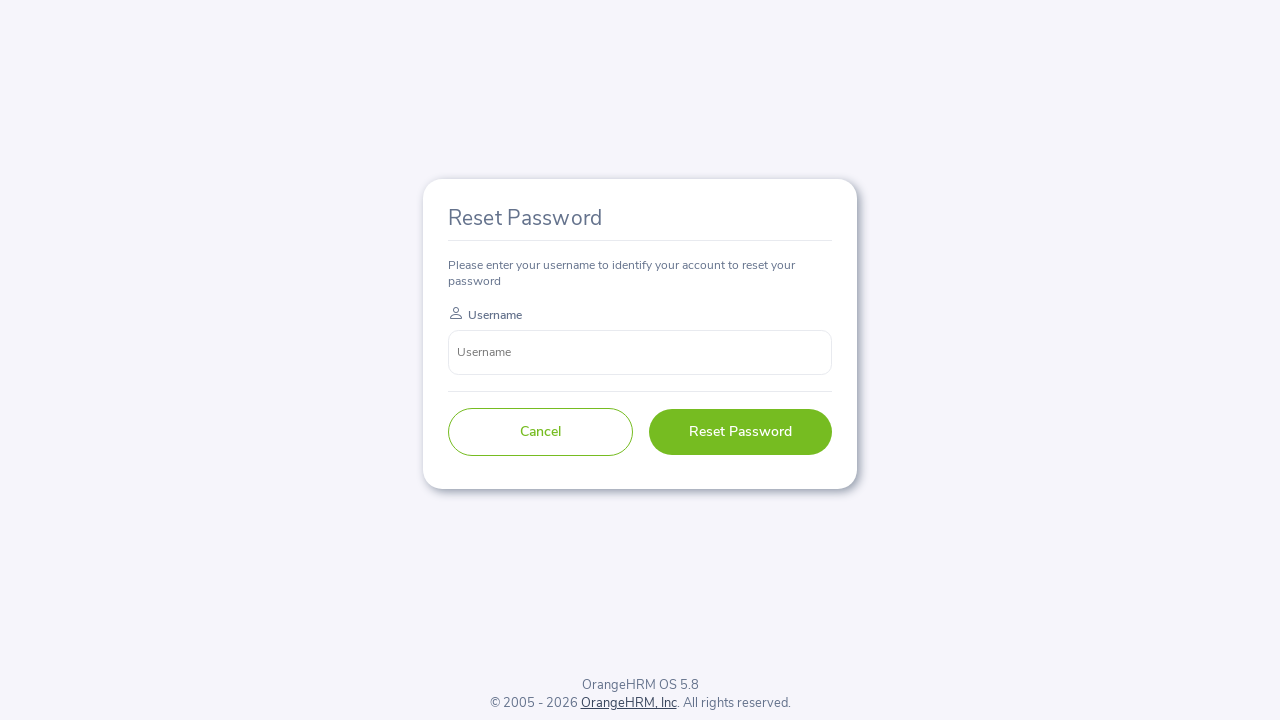

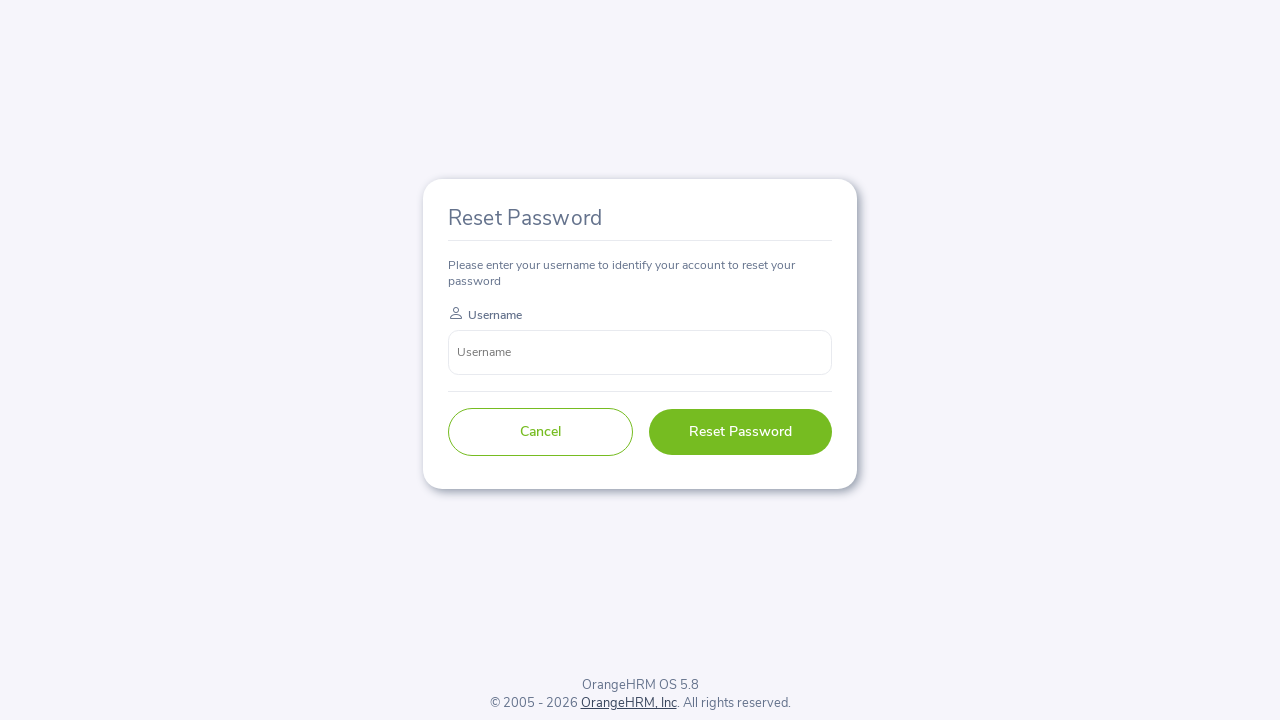